Tests scrolling down the page

Starting URL: https://rahulshettyacademy.com/AutomationPractice/

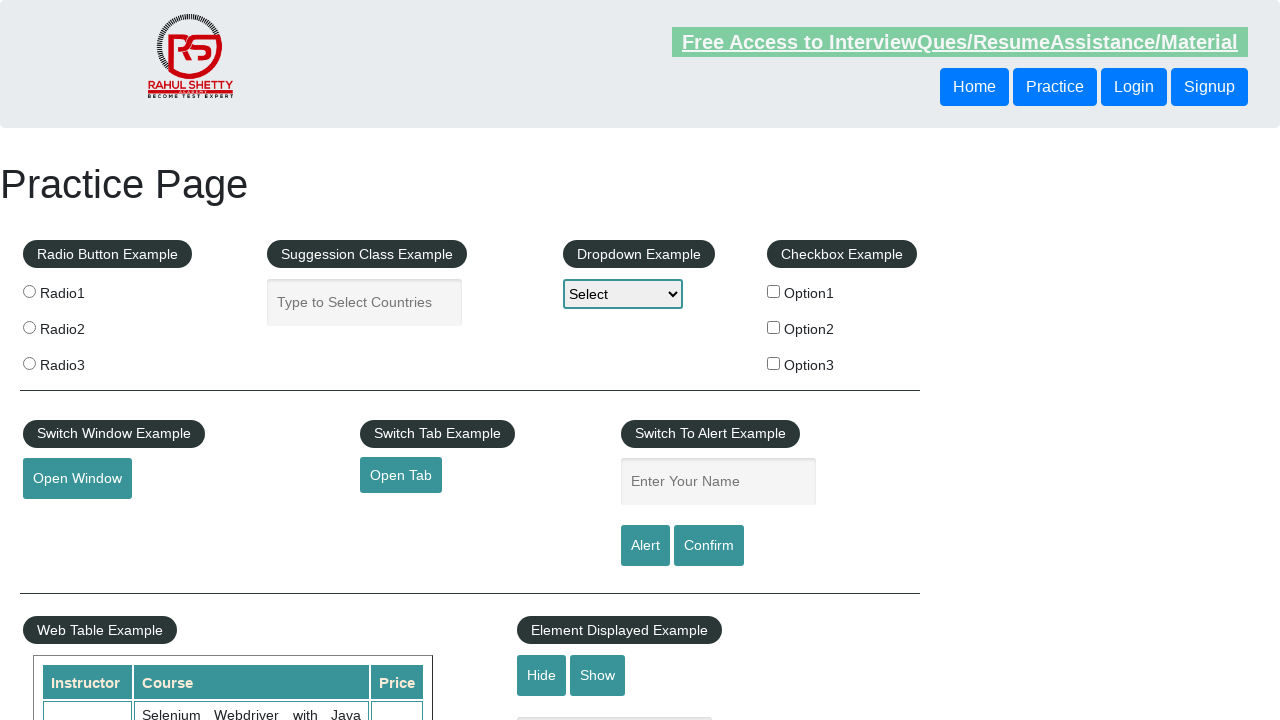

Scrolled down the page by 1300 pixels
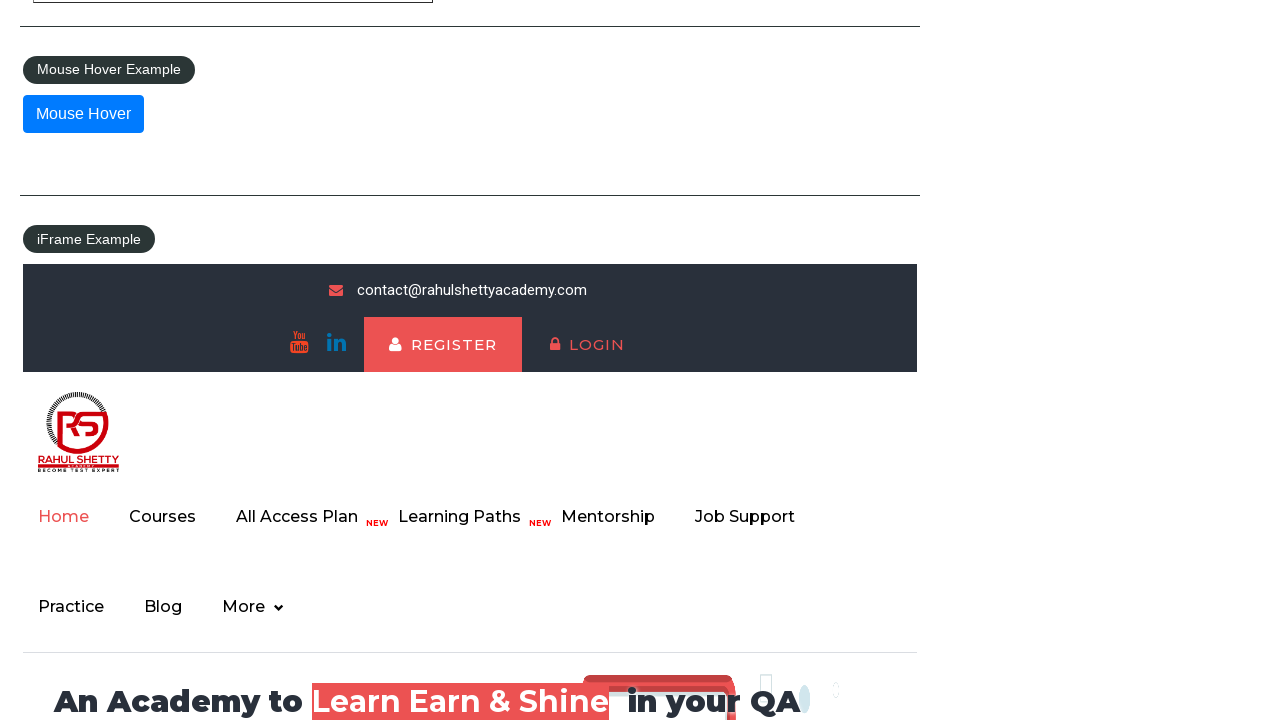

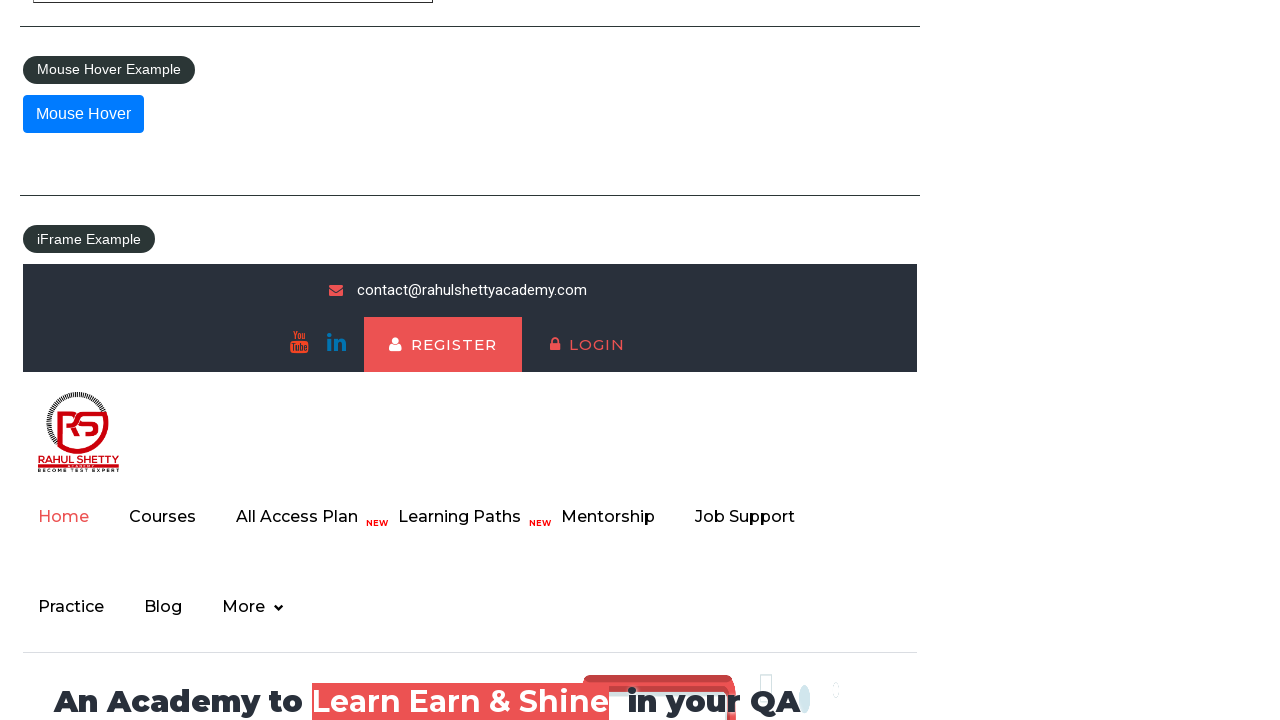